Tests page scrolling functionality by scrolling down and then up on the Selenium documentation website

Starting URL: https://www.selenium.dev/

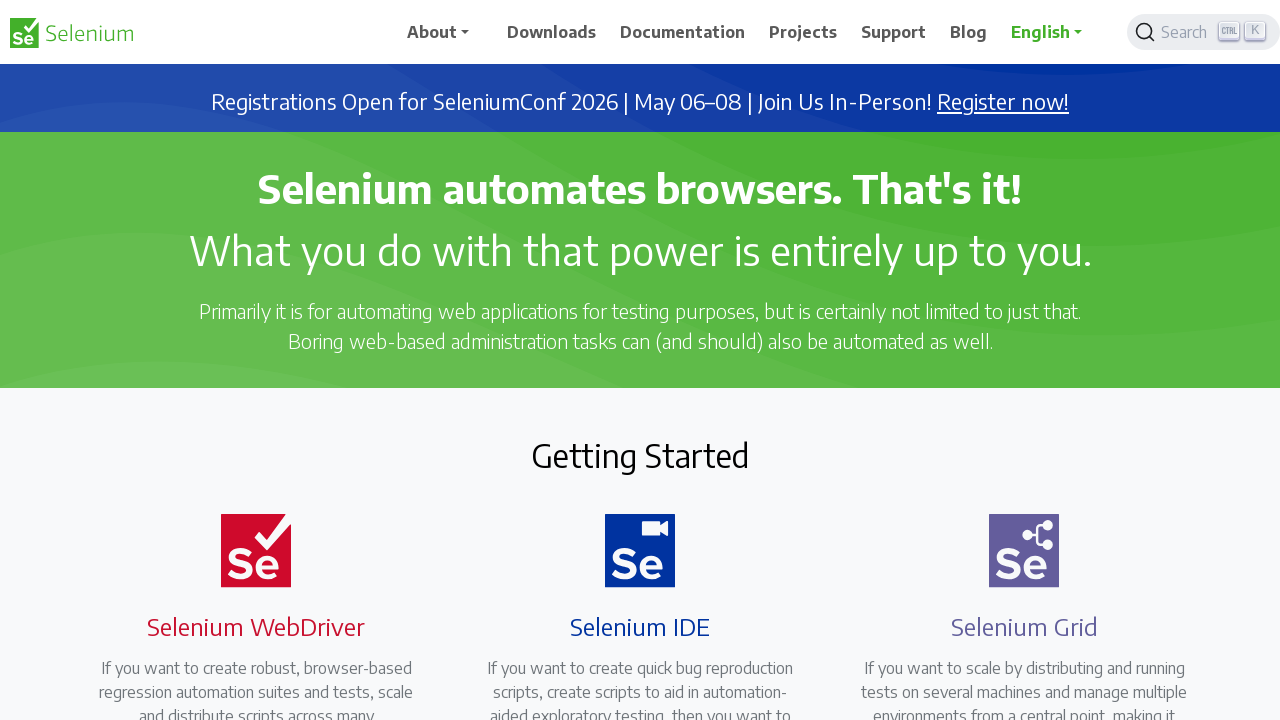

Scrolled down 1000 pixels on Selenium documentation page
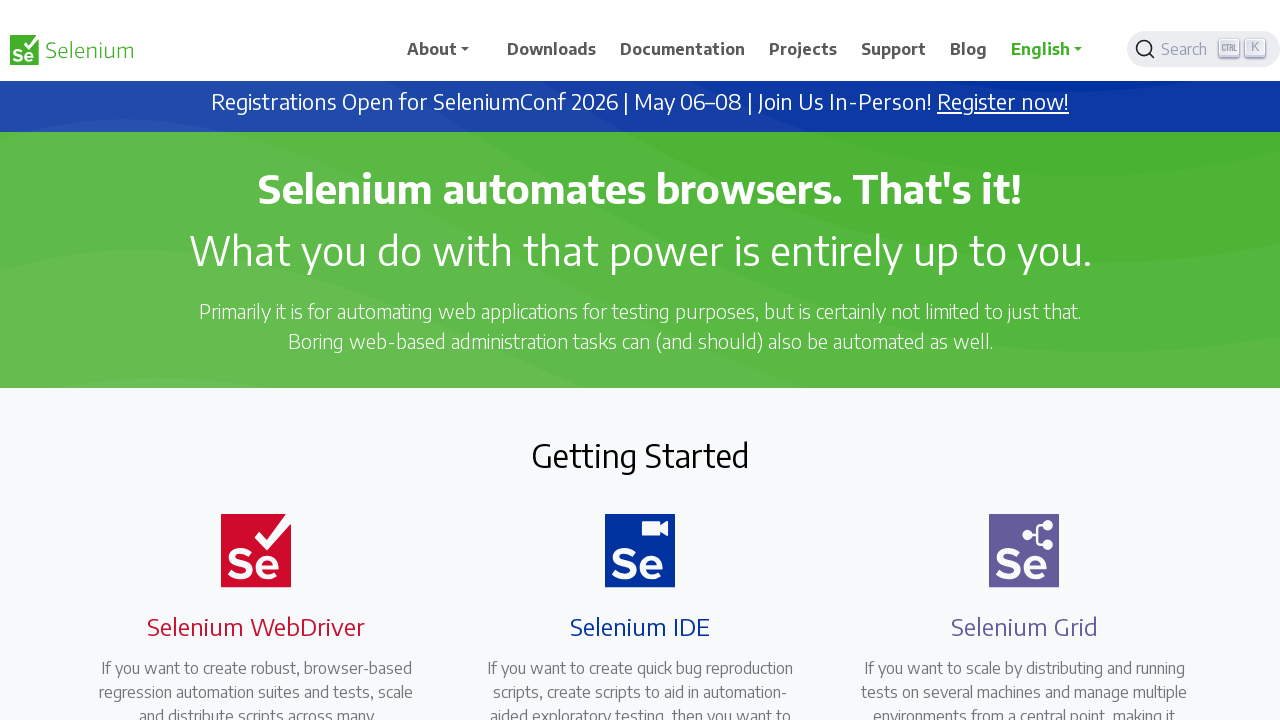

Waited 2 seconds after scrolling down
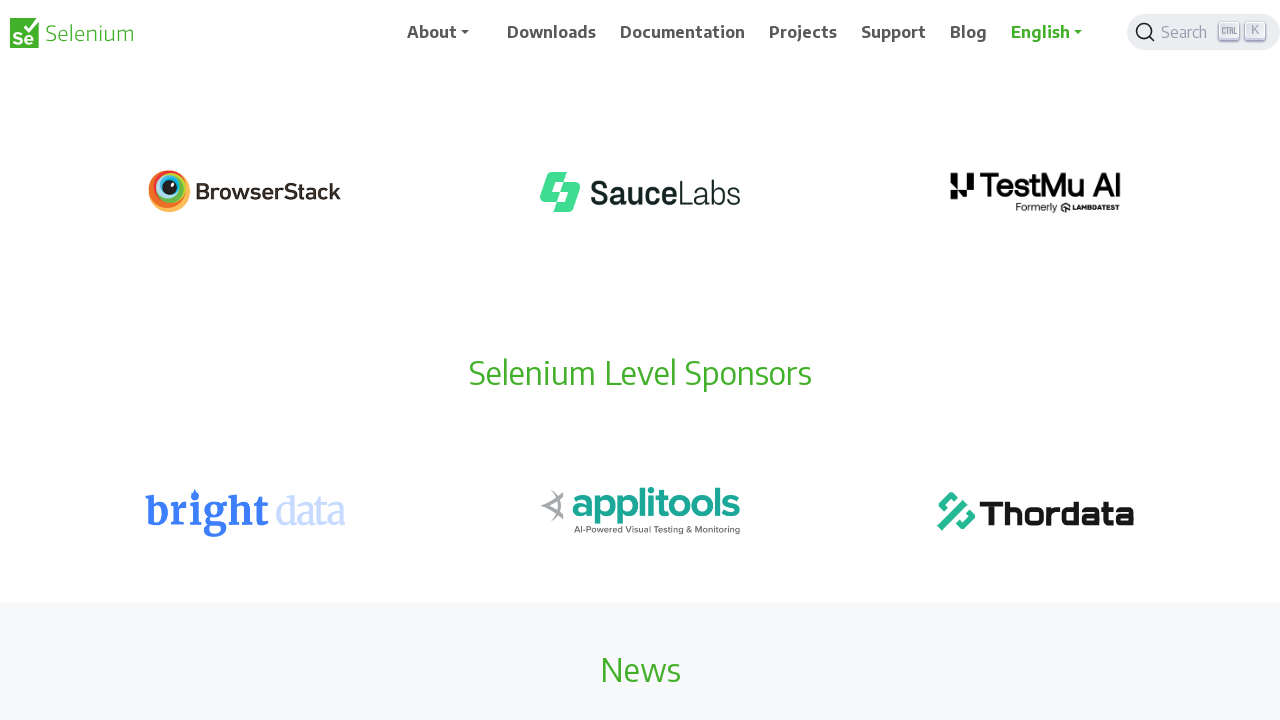

Scrolled up 500 pixels on page
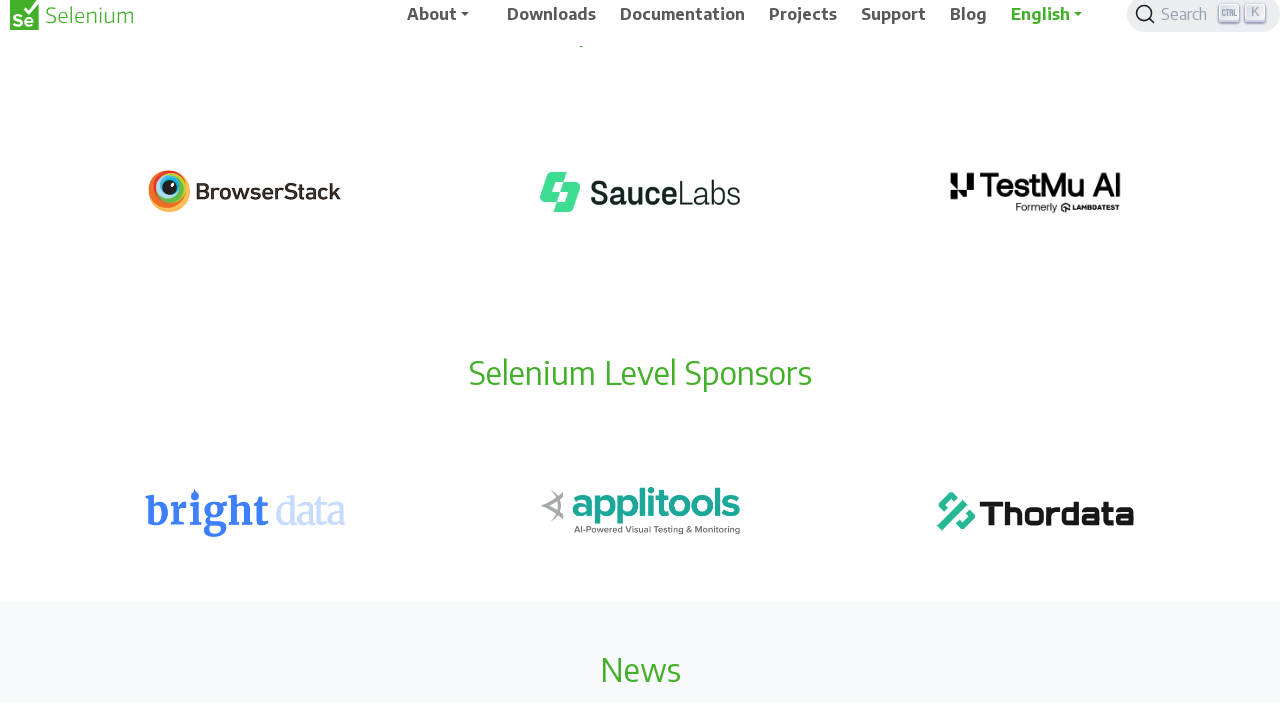

Waited 2 seconds after scrolling up
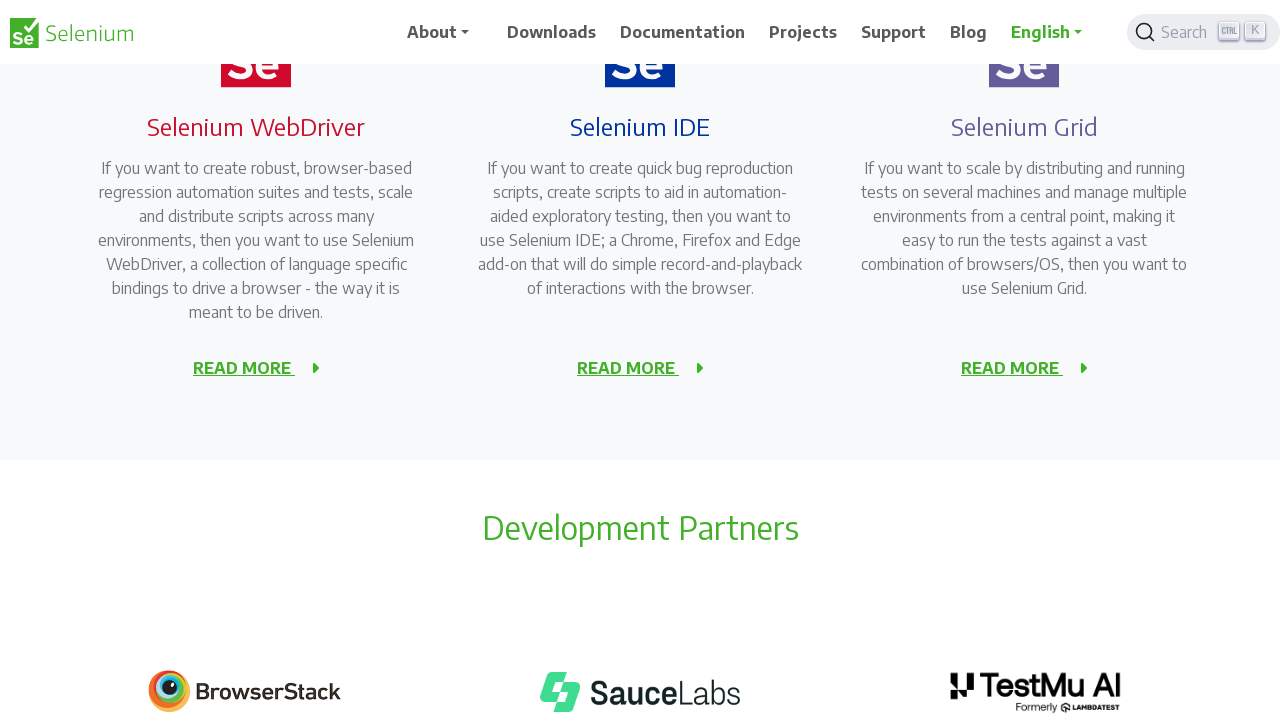

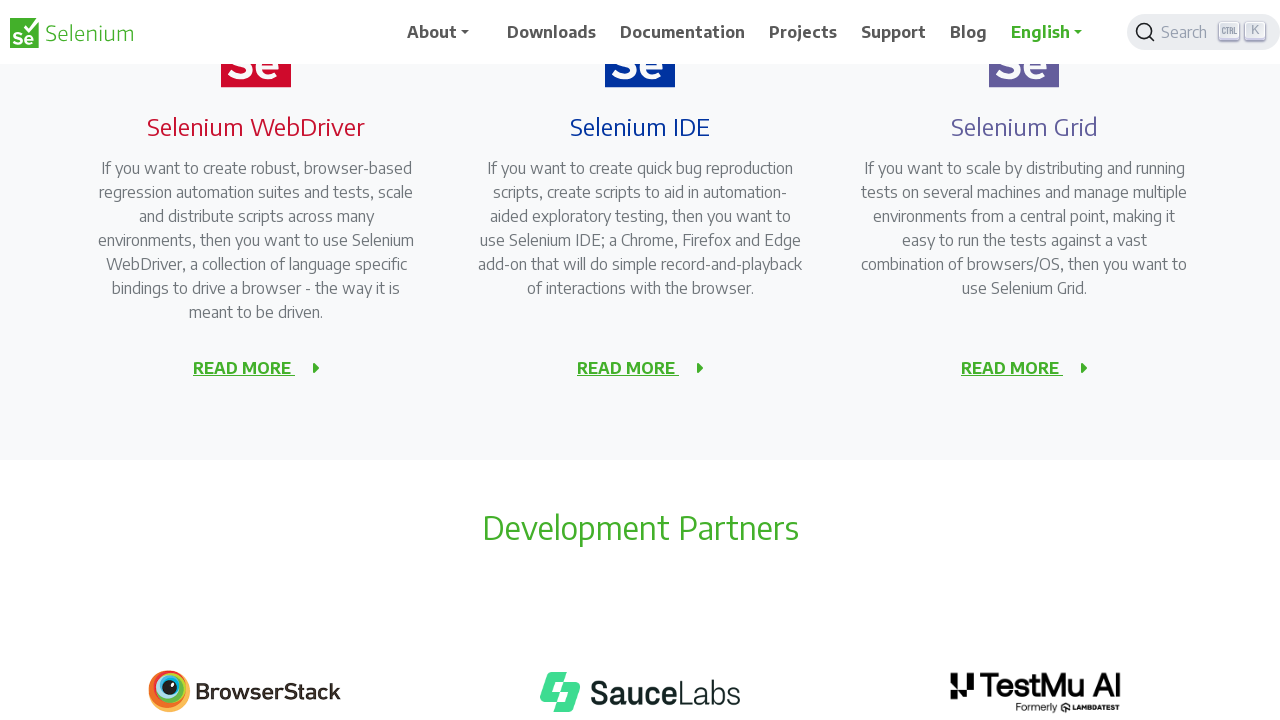